Tests form interaction by retrieving a hidden attribute value, calculating a result using a mathematical formula, filling in the answer, selecting a checkbox and radio button, and submitting the form.

Starting URL: http://suninjuly.github.io/get_attribute.html

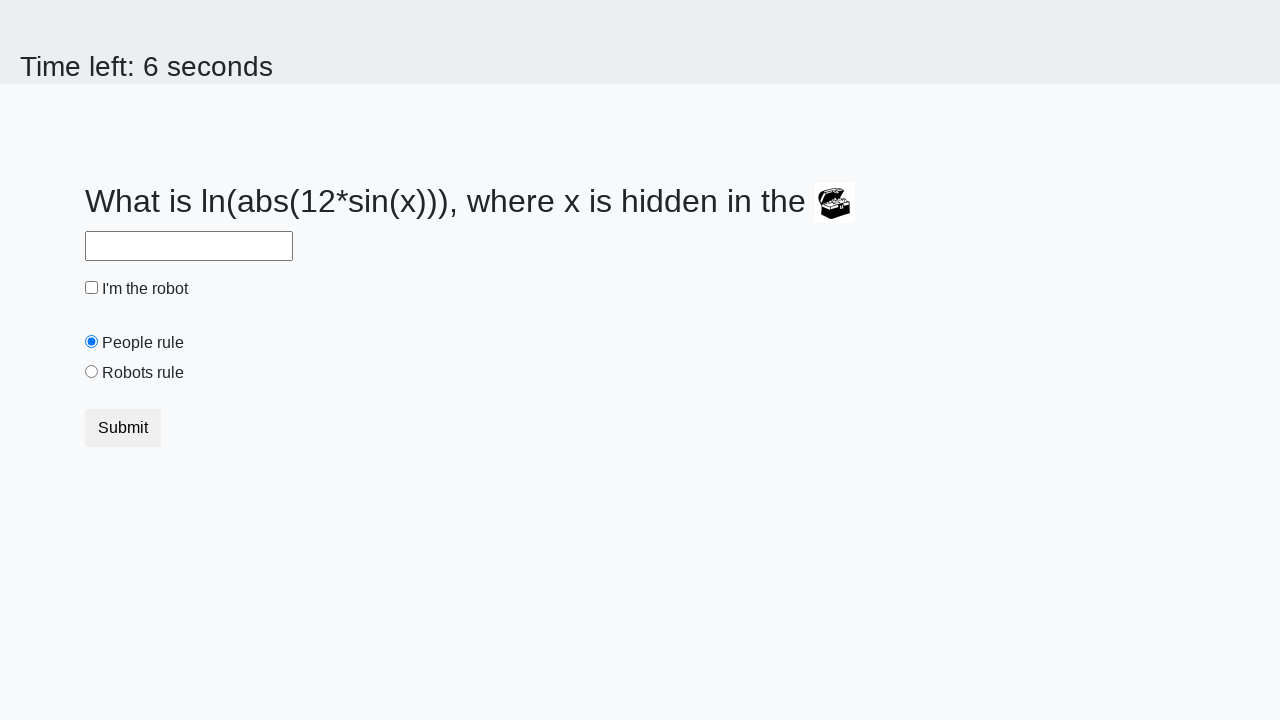

Located treasure element
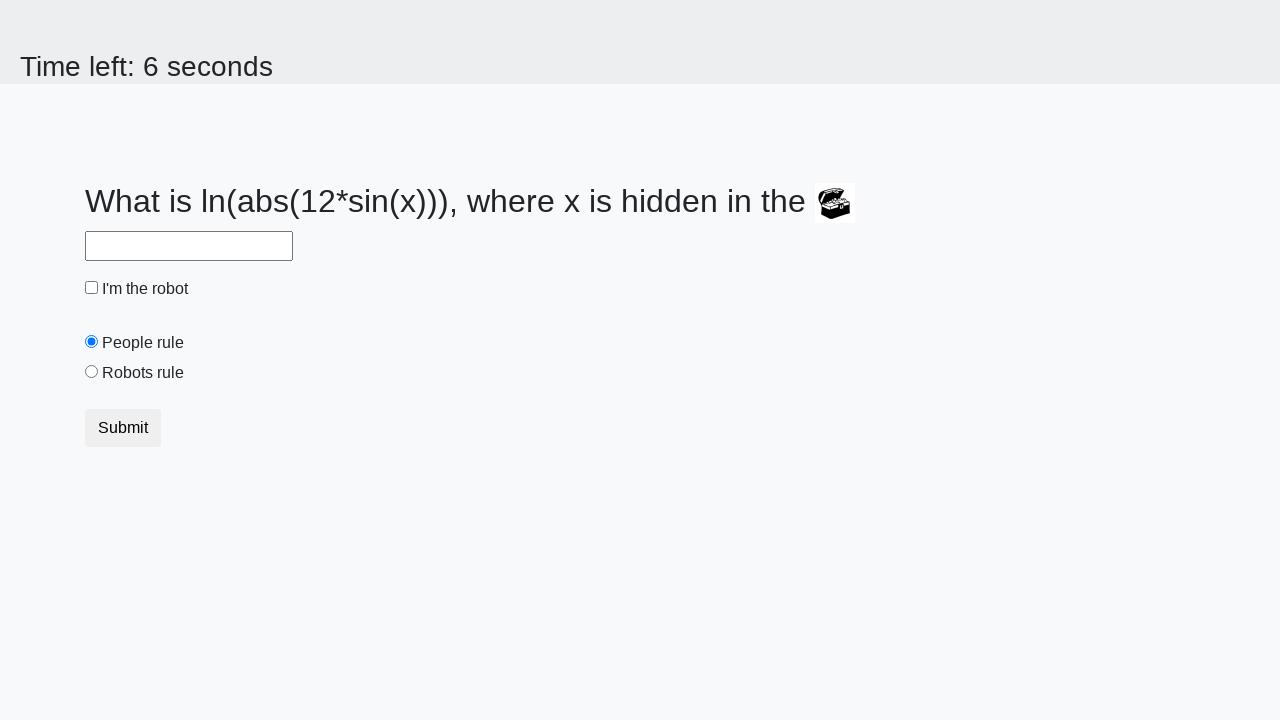

Retrieved hidden 'valuex' attribute value from treasure element
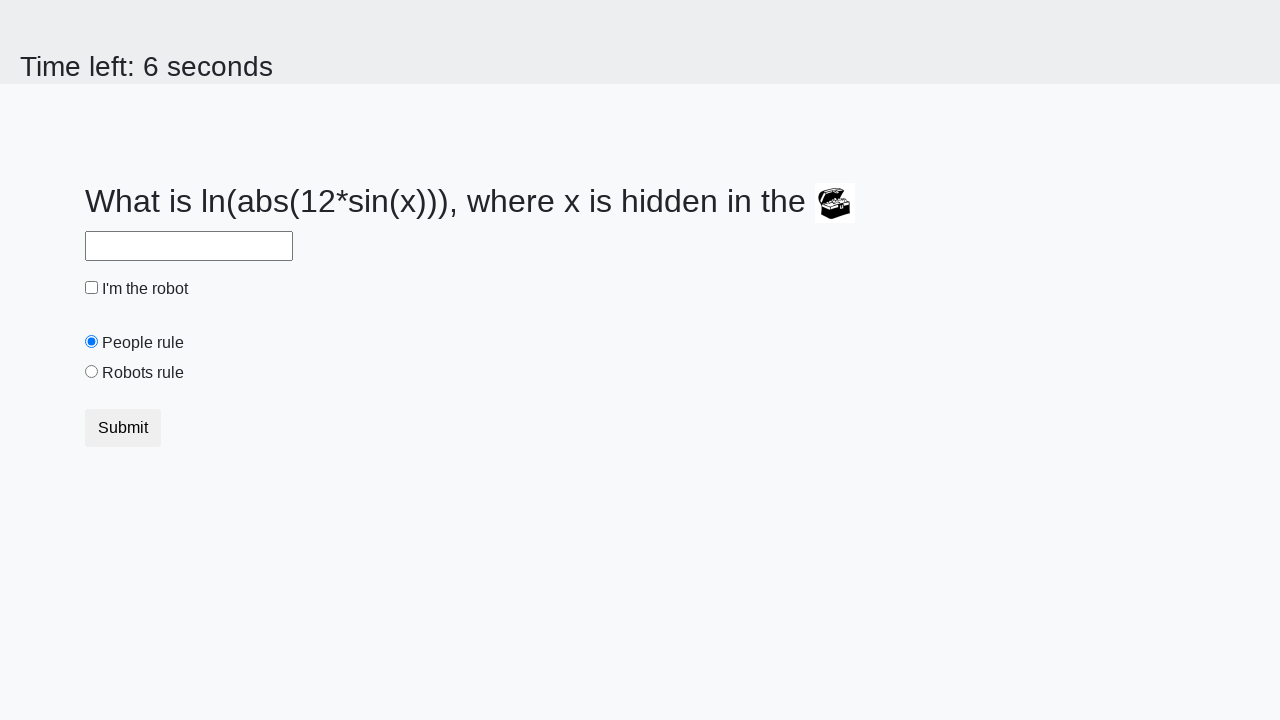

Calculated result using mathematical formula: log(abs(12 * sin(x)))
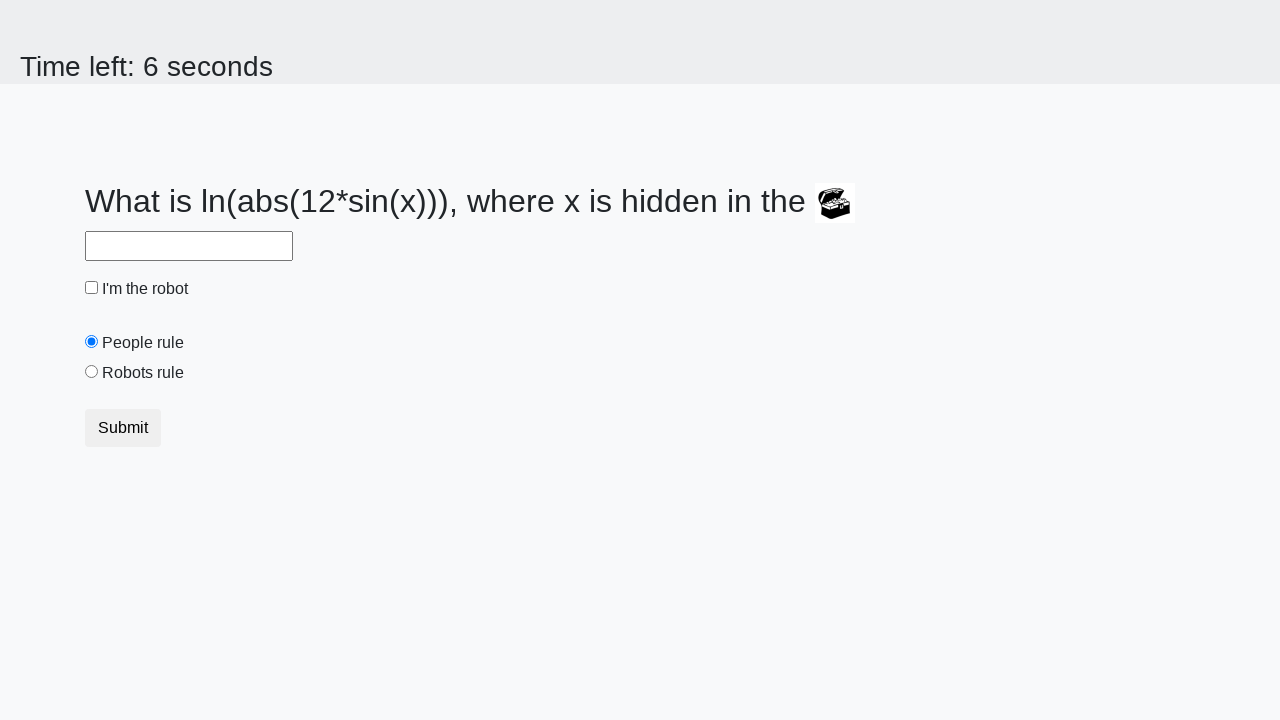

Filled answer field with calculated result on #answer
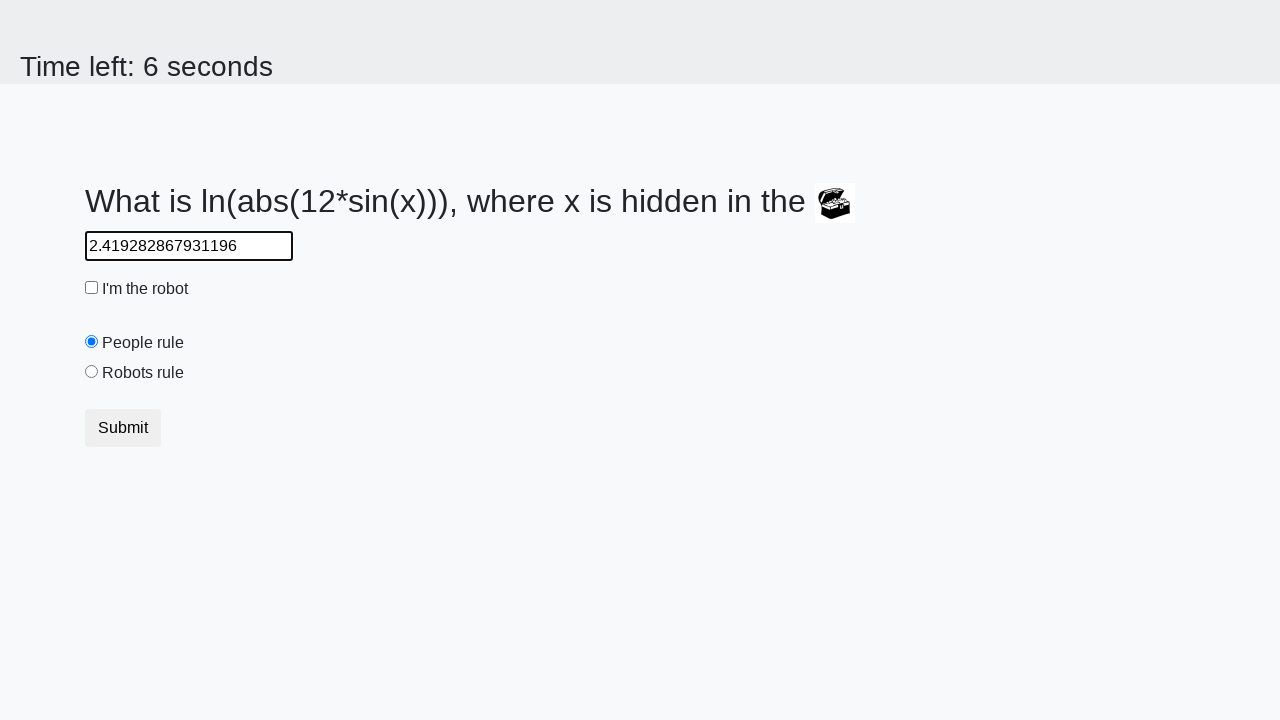

Clicked robot checkbox at (92, 288) on #robotCheckbox
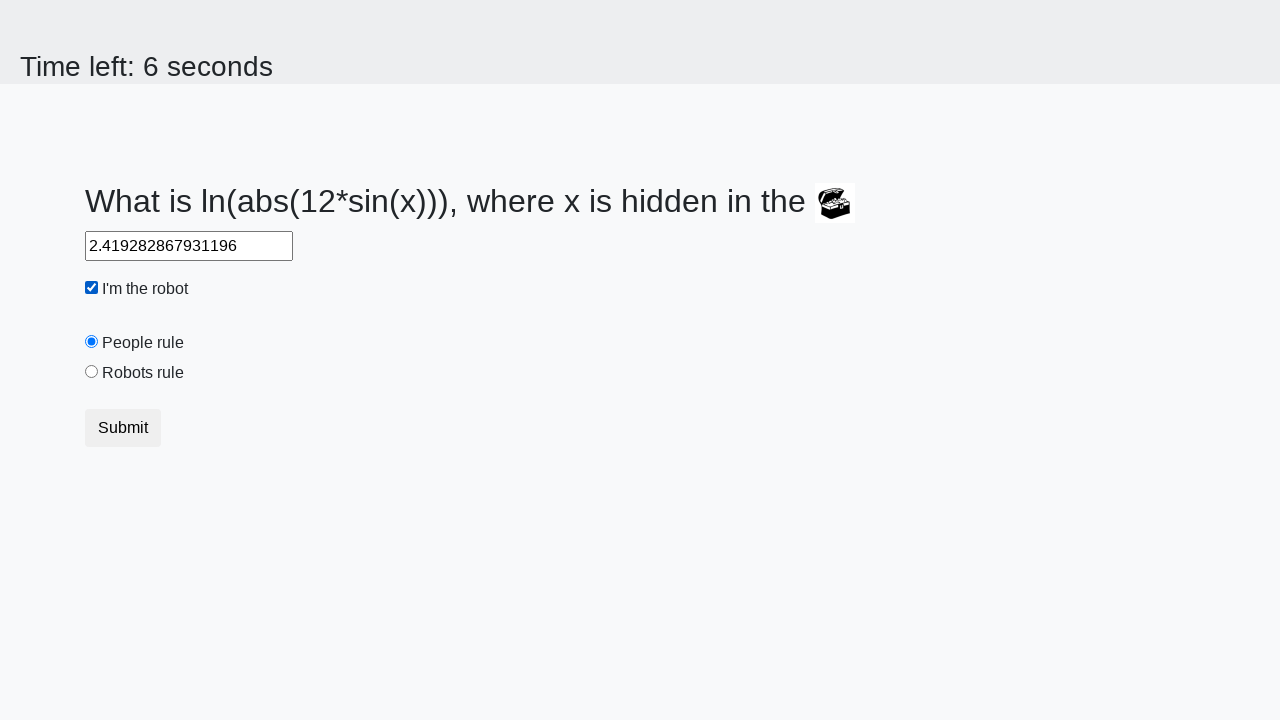

Clicked 'robots rule' radio button at (92, 372) on #robotsRule
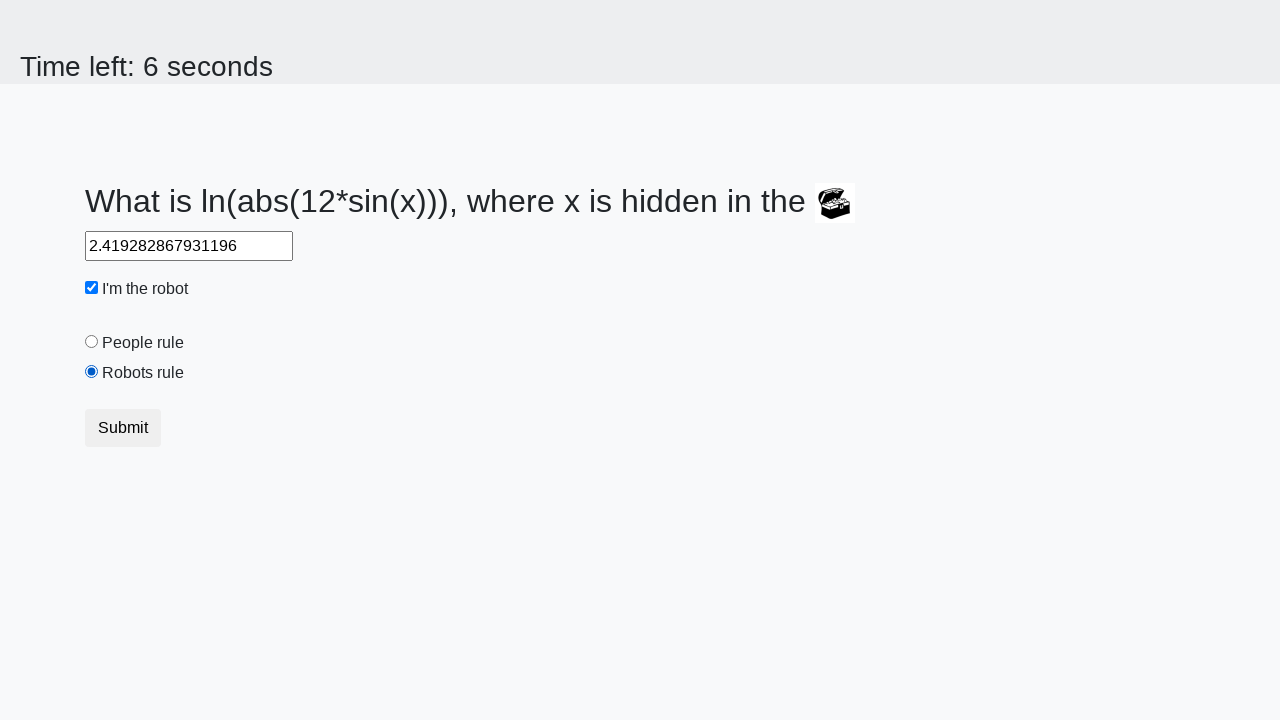

Clicked submit button to submit form at (123, 428) on .btn-default
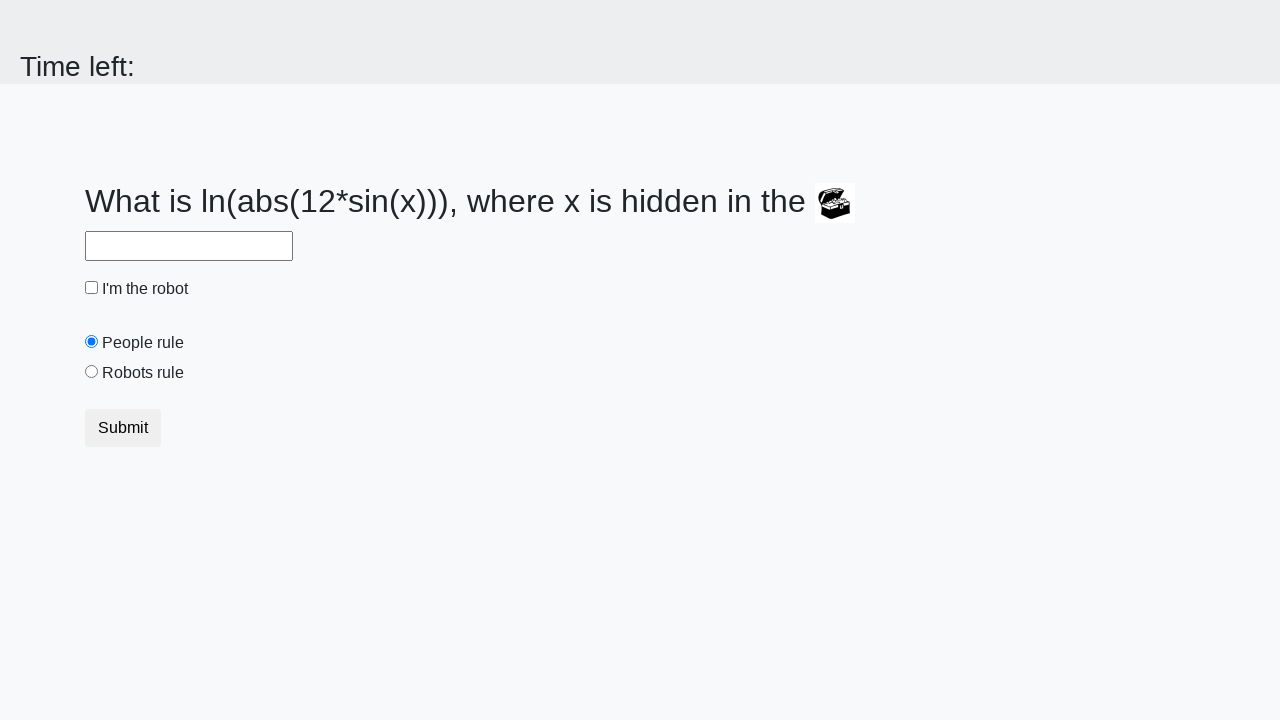

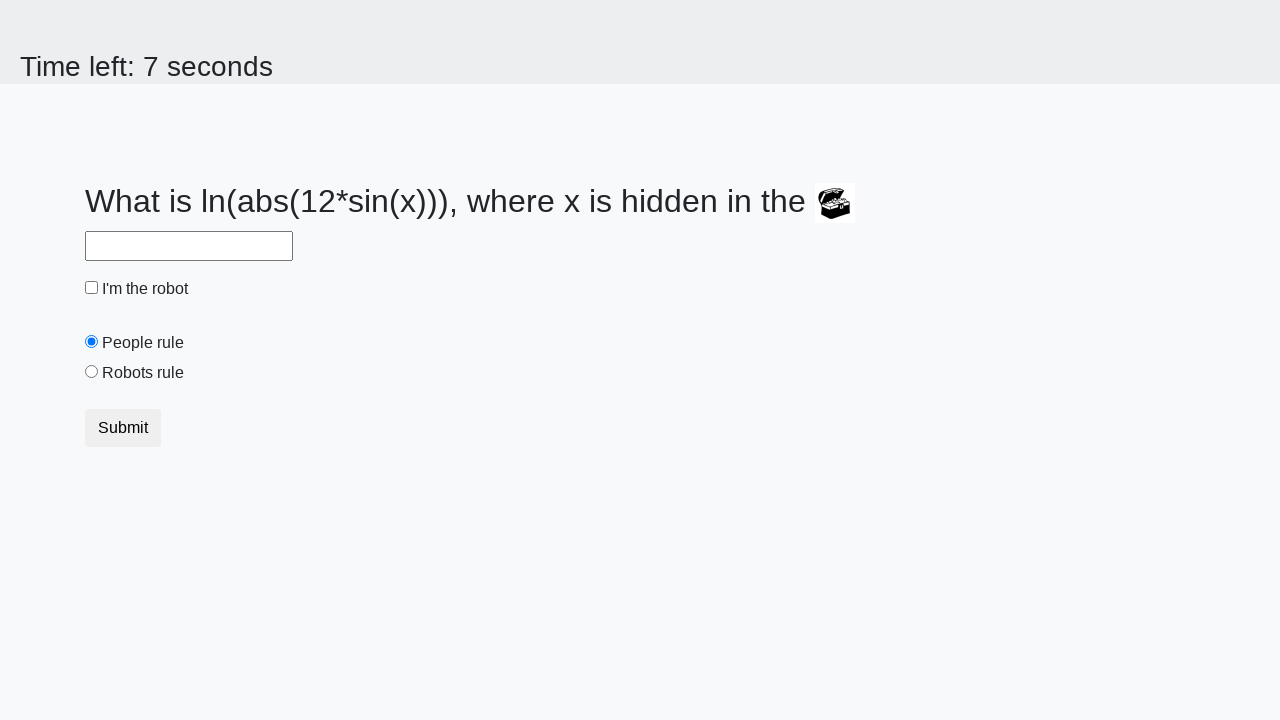